Tests that unchecking the "start with Lorem ipsum" checkbox generates text that does not start with "Lorem ipsum".

Starting URL: https://www.lipsum.com/

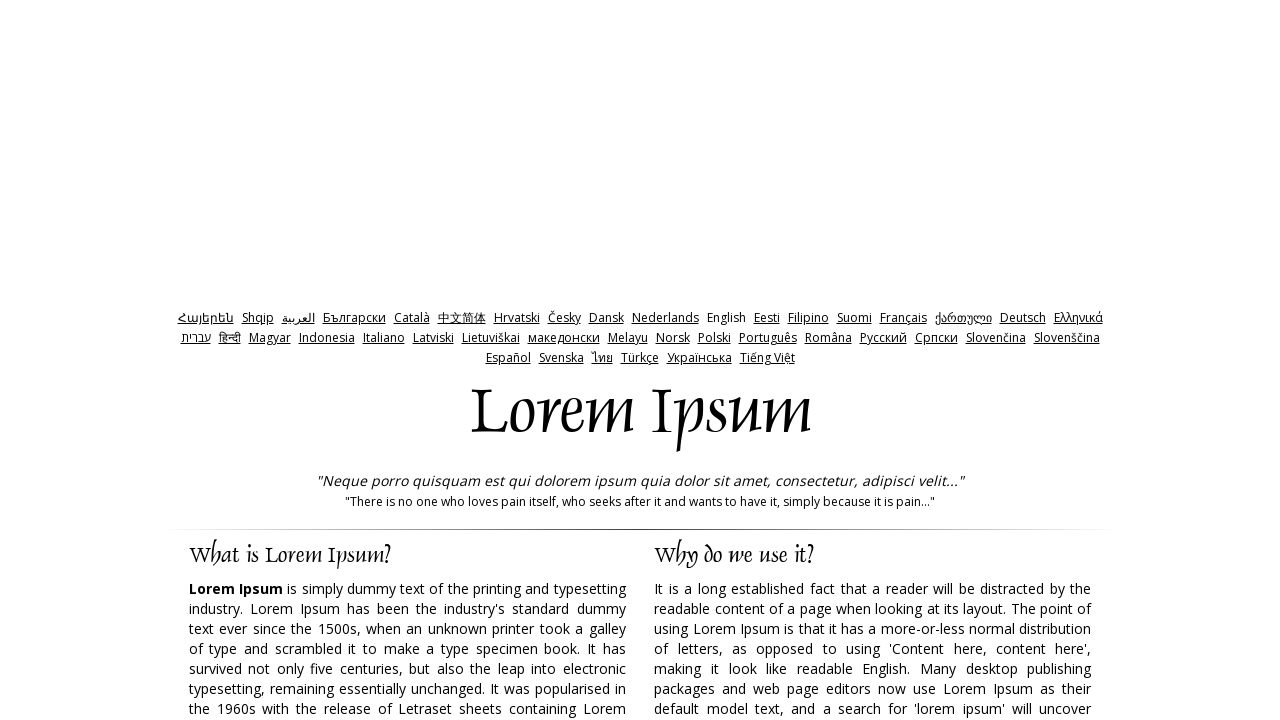

Unchecked the 'start with Lorem ipsum' checkbox at (859, 361) on input[type='checkbox']
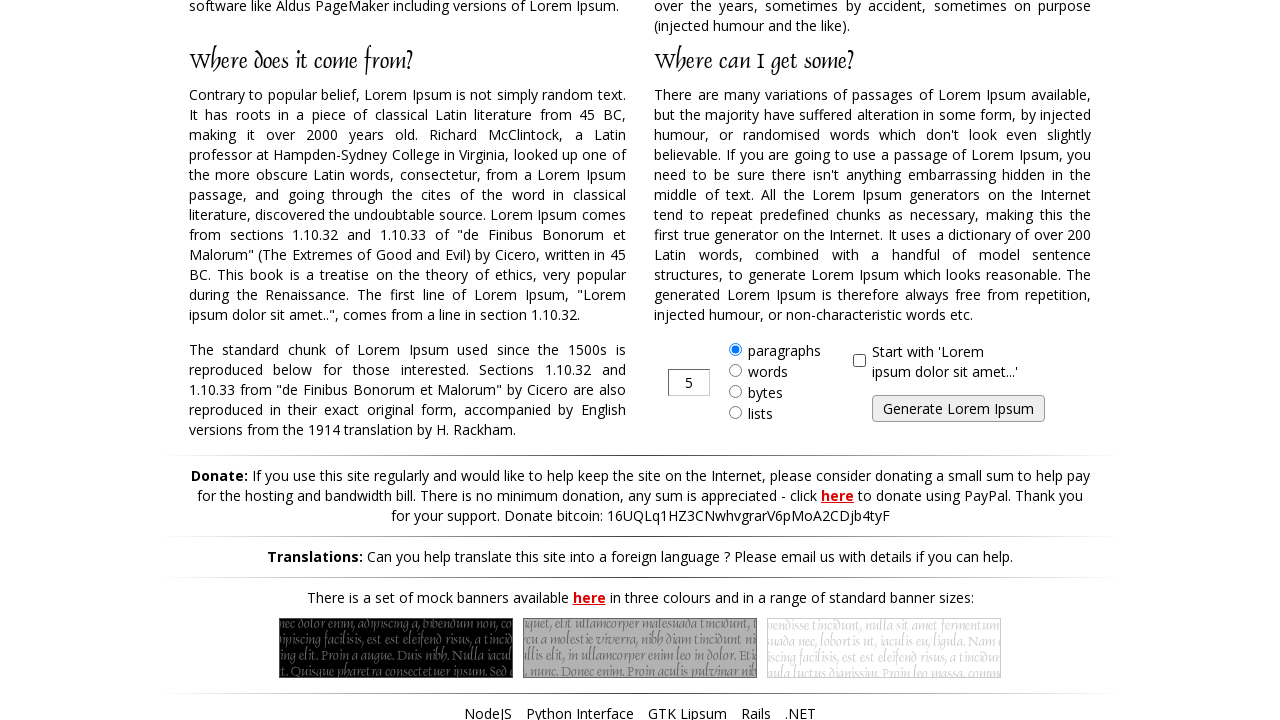

Clicked the Generate Lorem Ipsum button at (958, 409) on input[value='Generate Lorem Ipsum']
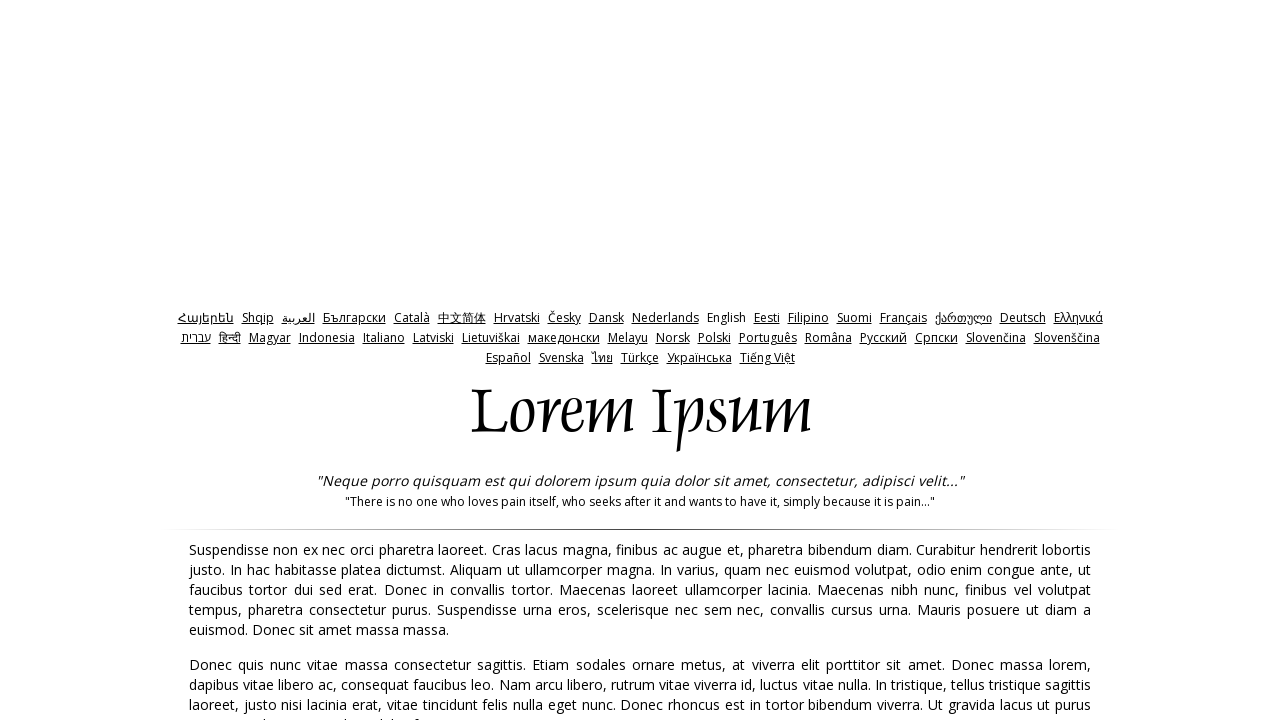

Generated text appeared in the output area
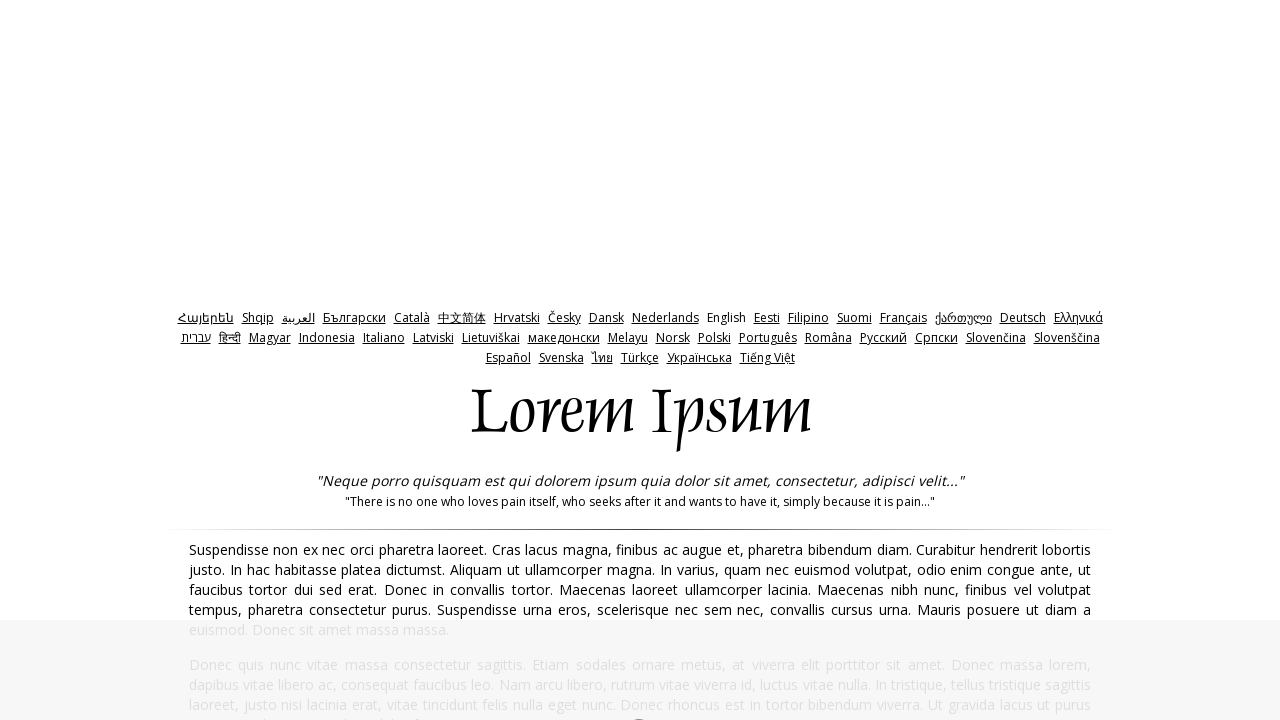

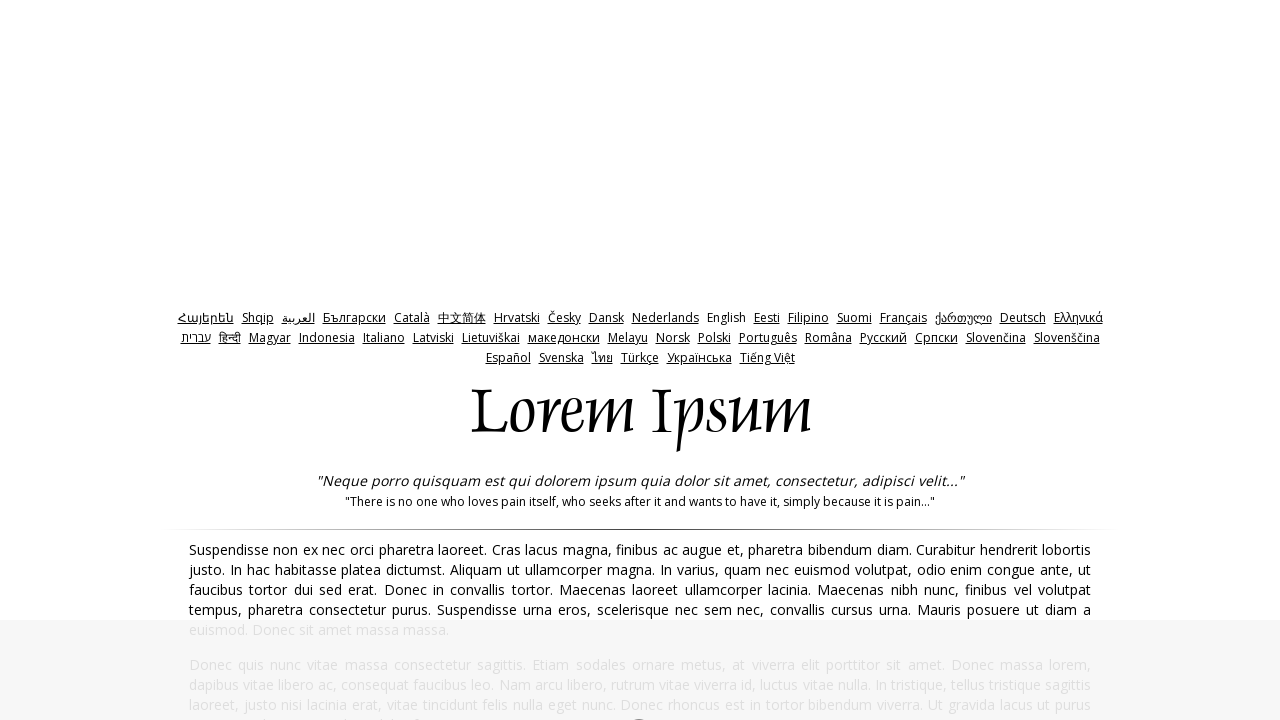